Opens the DCU (Digital Federal Credit Union) website and verifies it loads successfully

Starting URL: http://www.dcu.org

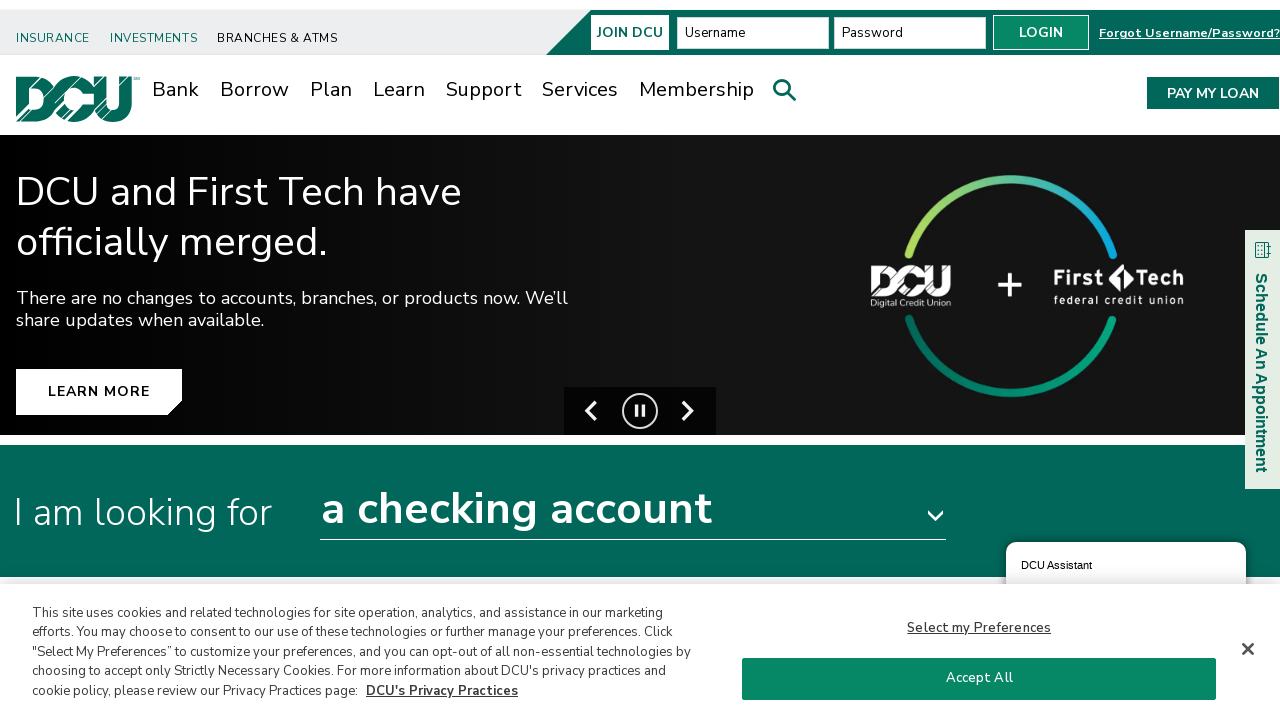

DOM content loaded for DCU website
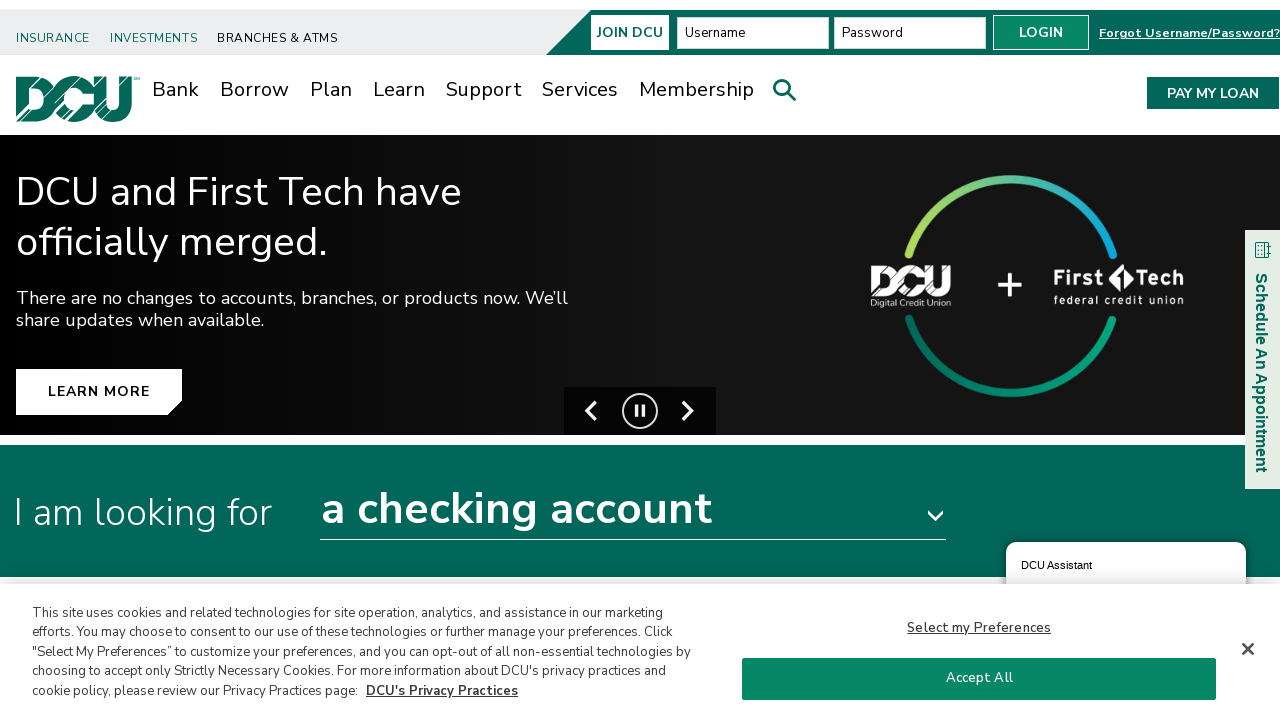

Network idle achieved, DCU website fully loaded
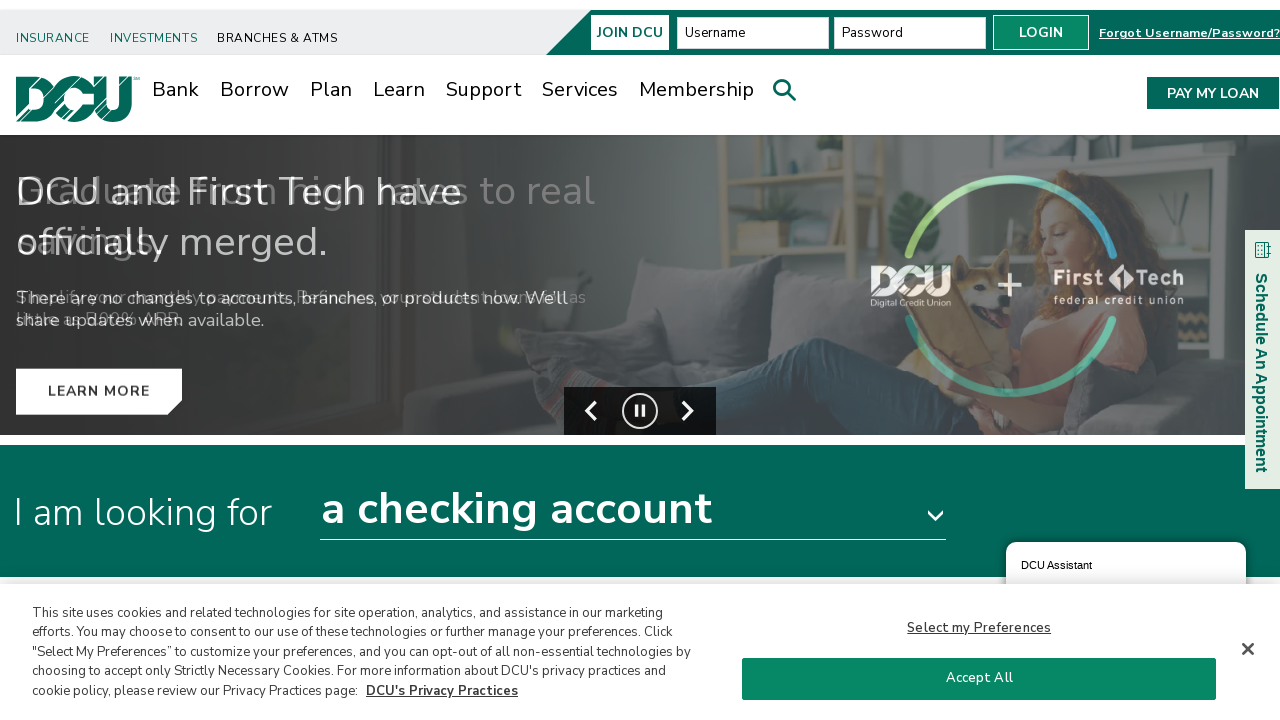

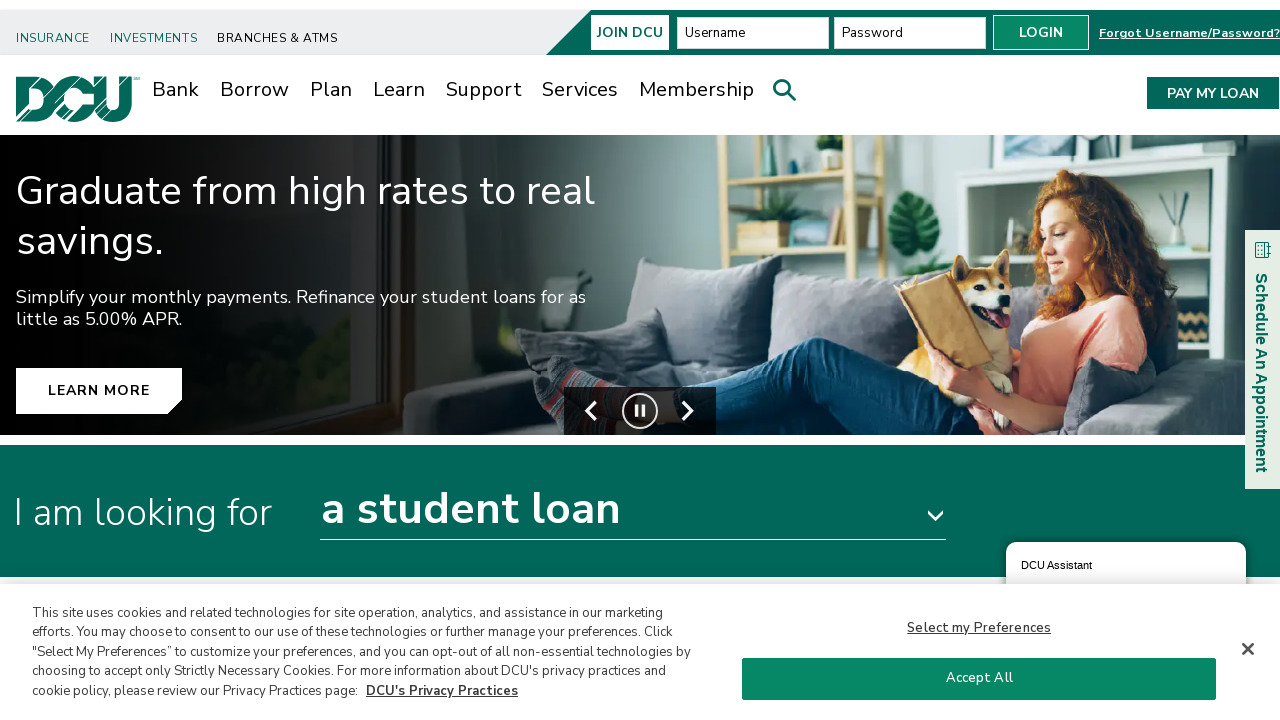